Tests checkbox functionality by checking all three checkboxes, verifying they are selected, then clicking the Reset button and verifying all checkboxes are deselected.

Starting URL: https://qa-practice.netlify.app/checkboxes

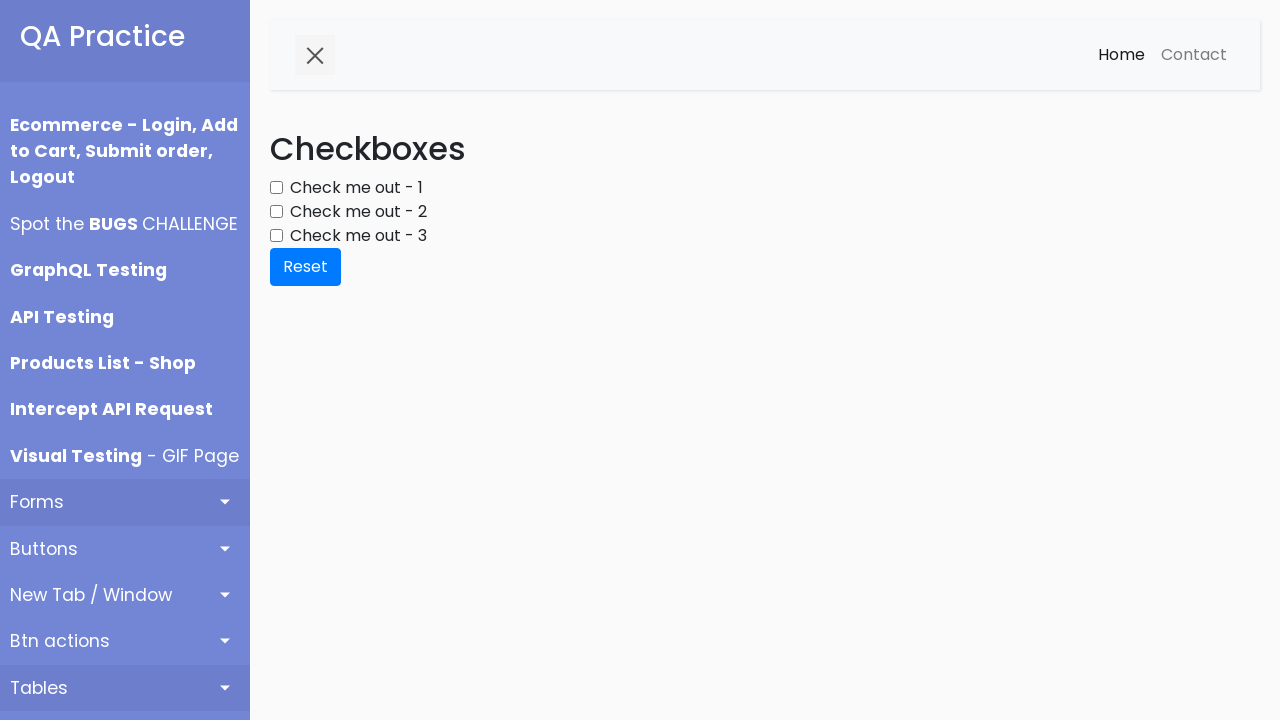

Located checkbox 1 element
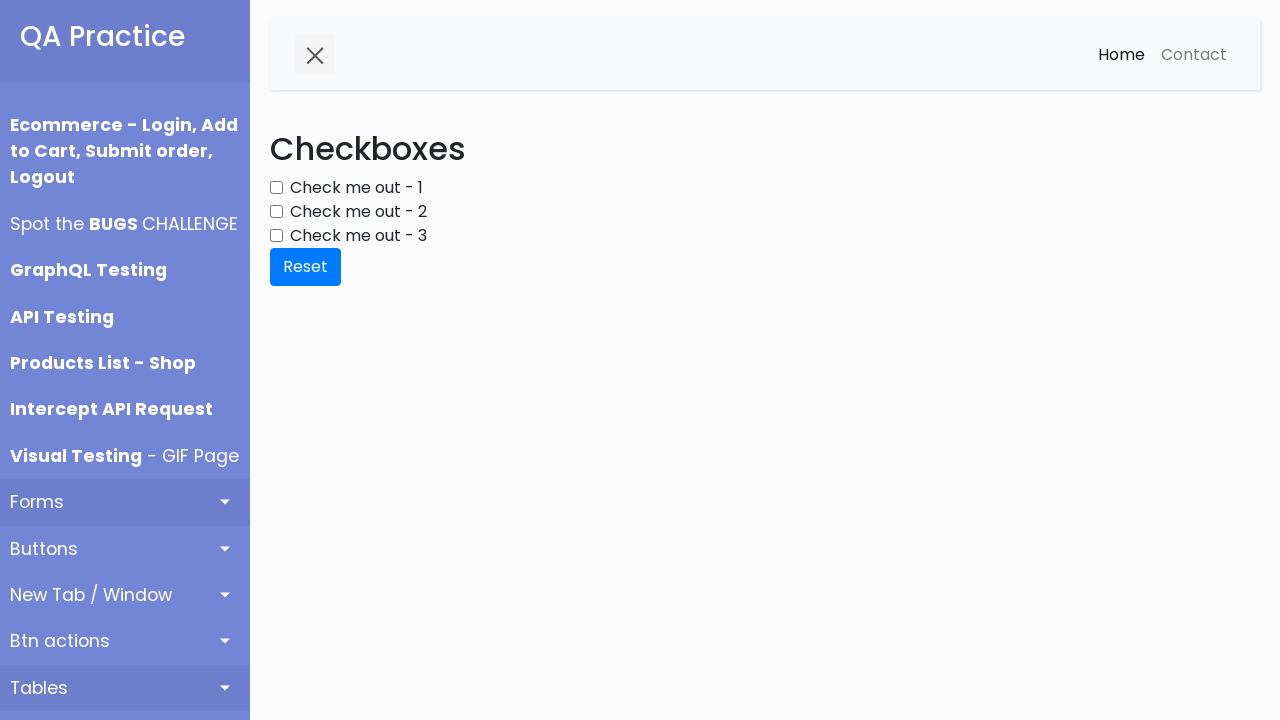

Located checkbox 2 element
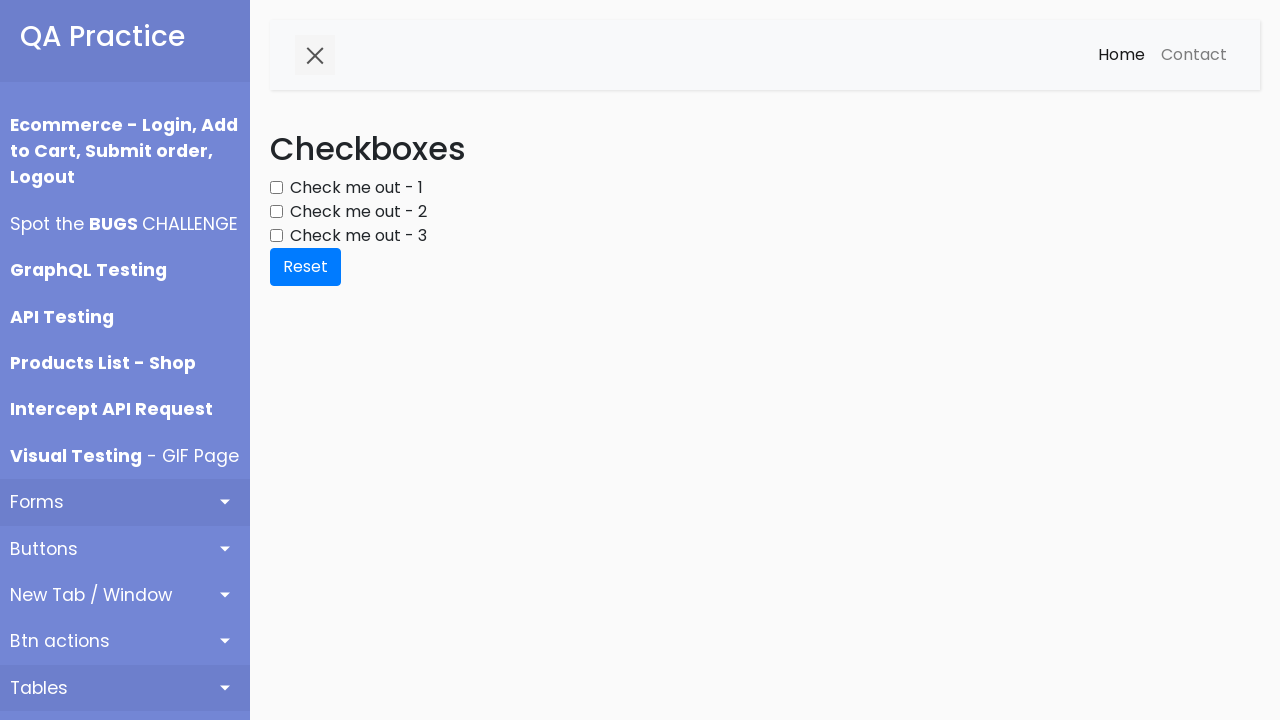

Located checkbox 3 element
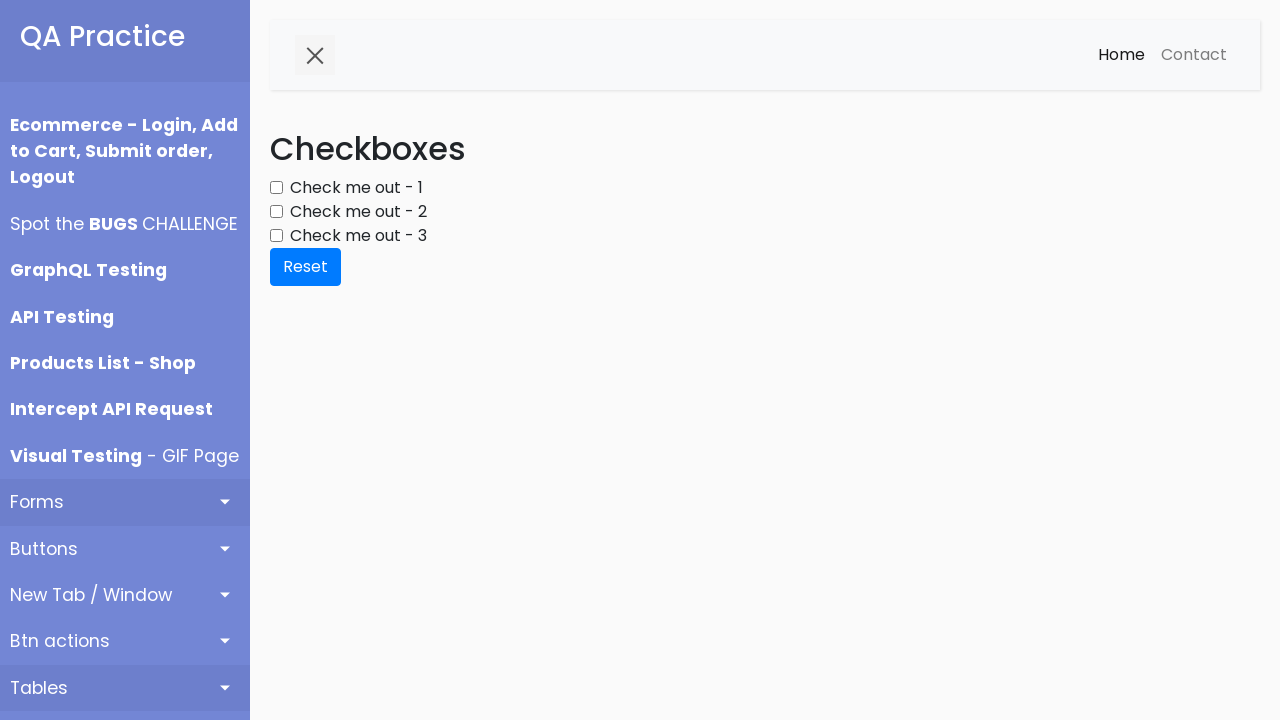

Located Reset button
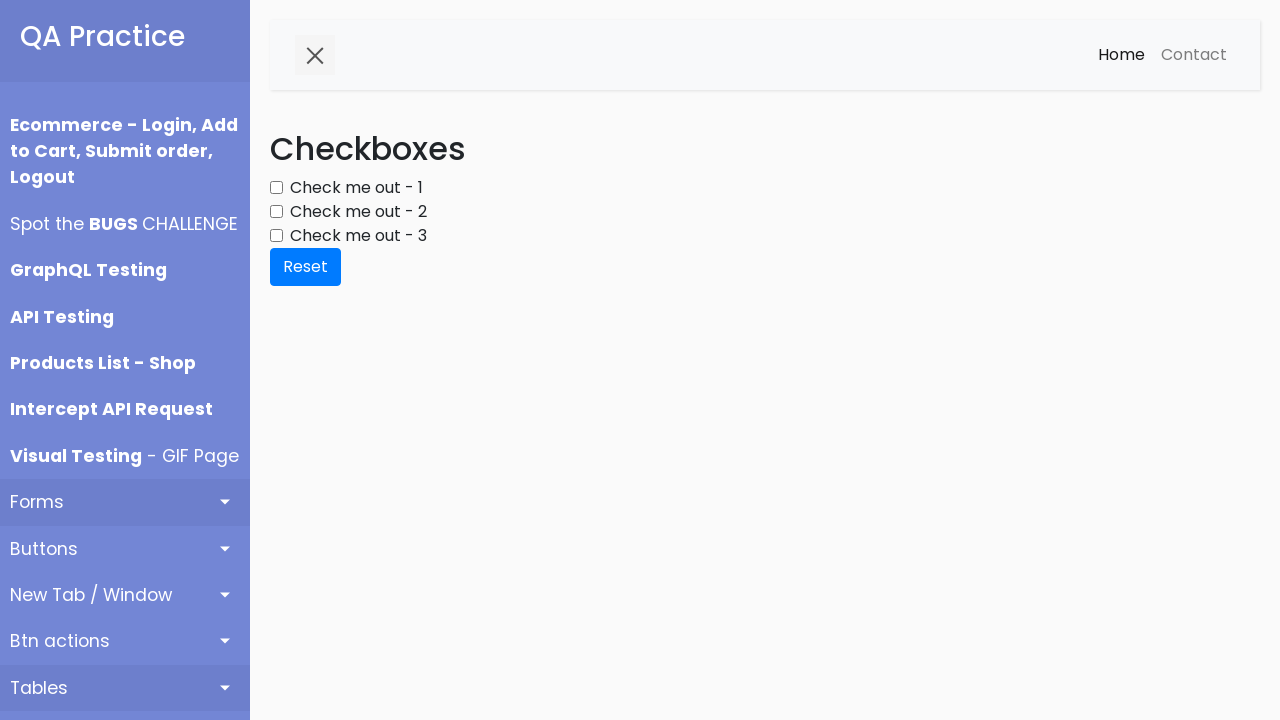

Checked checkbox 1 at (276, 188) on #checkbox1
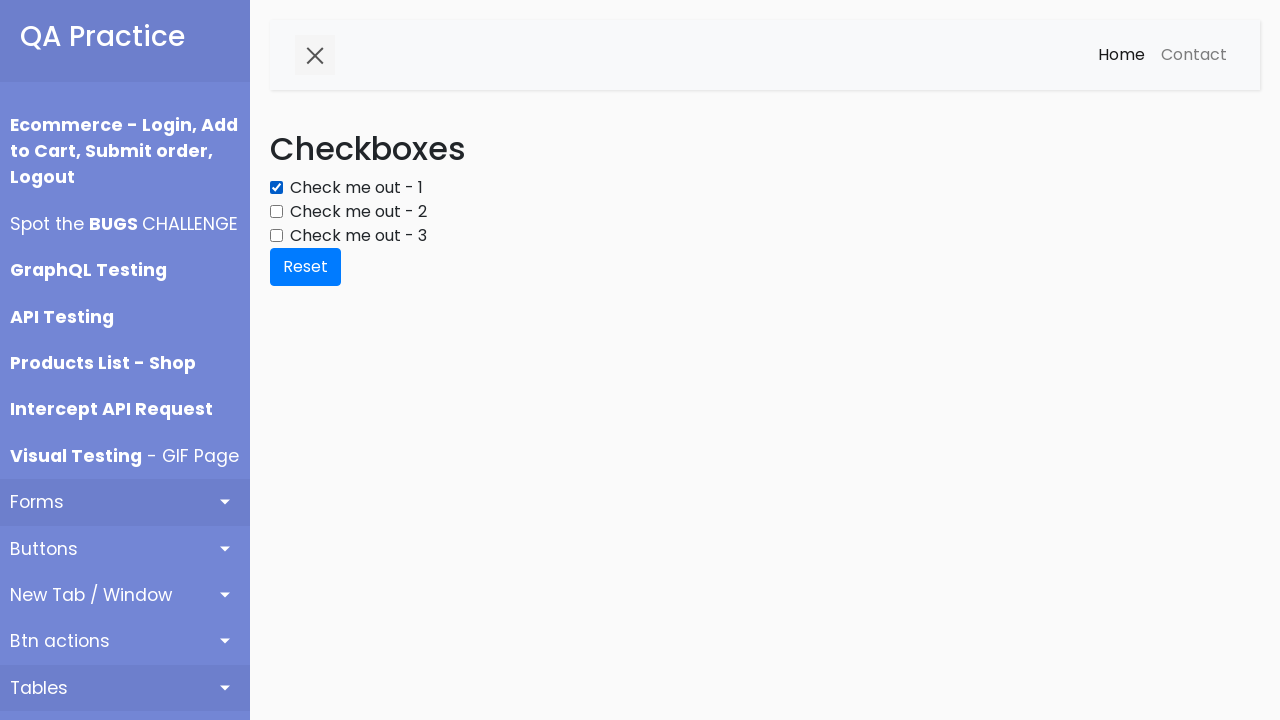

Checked checkbox 2 at (276, 212) on #checkbox2
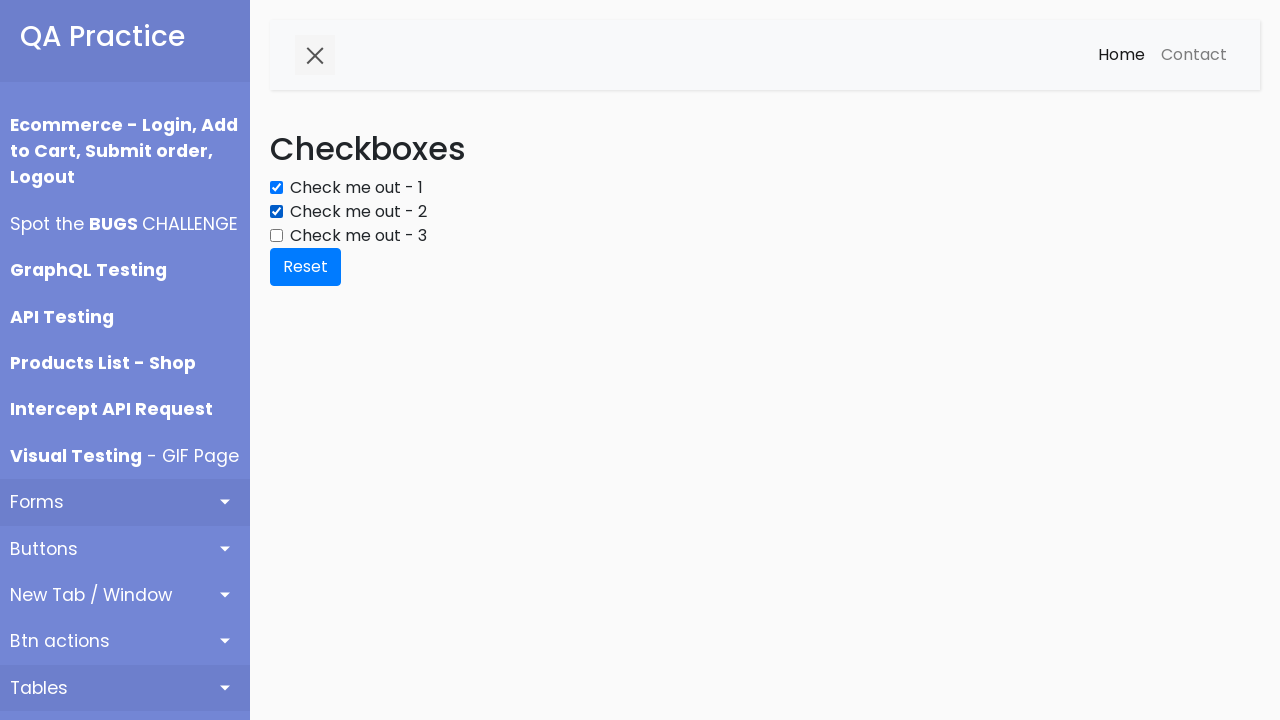

Checked checkbox 3 at (276, 236) on #checkbox3
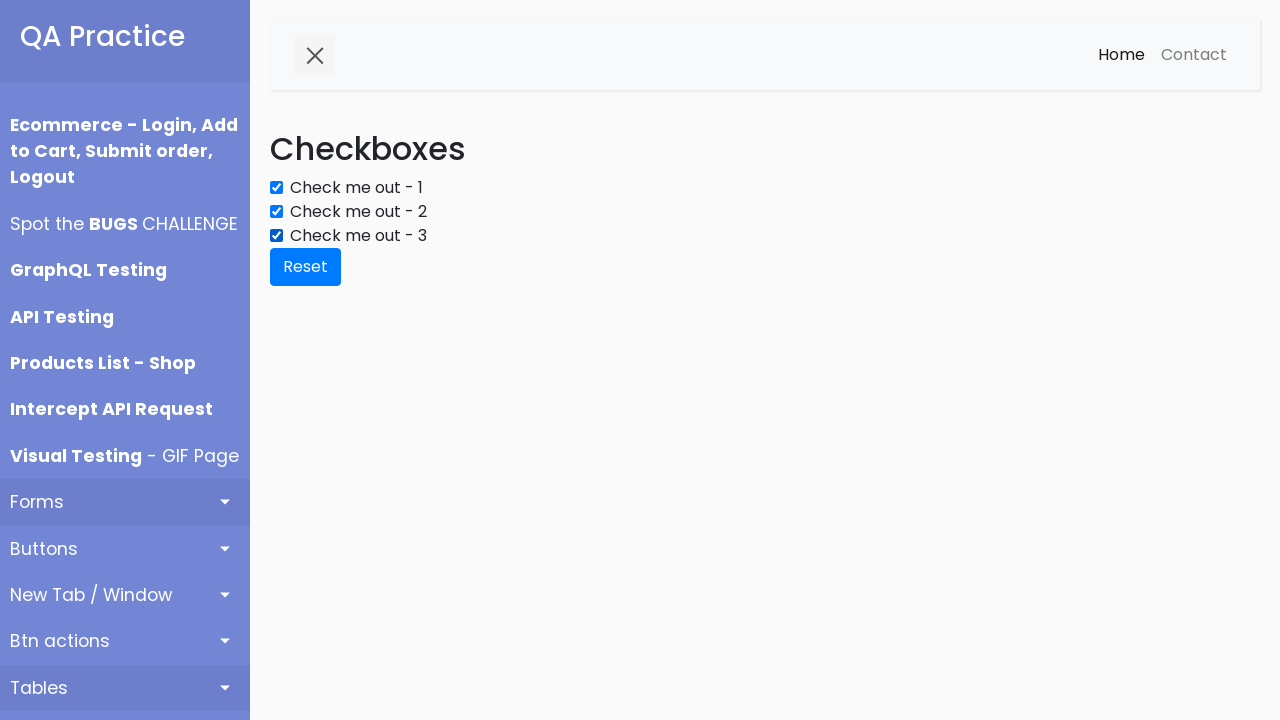

Verified checkbox 1 is checked
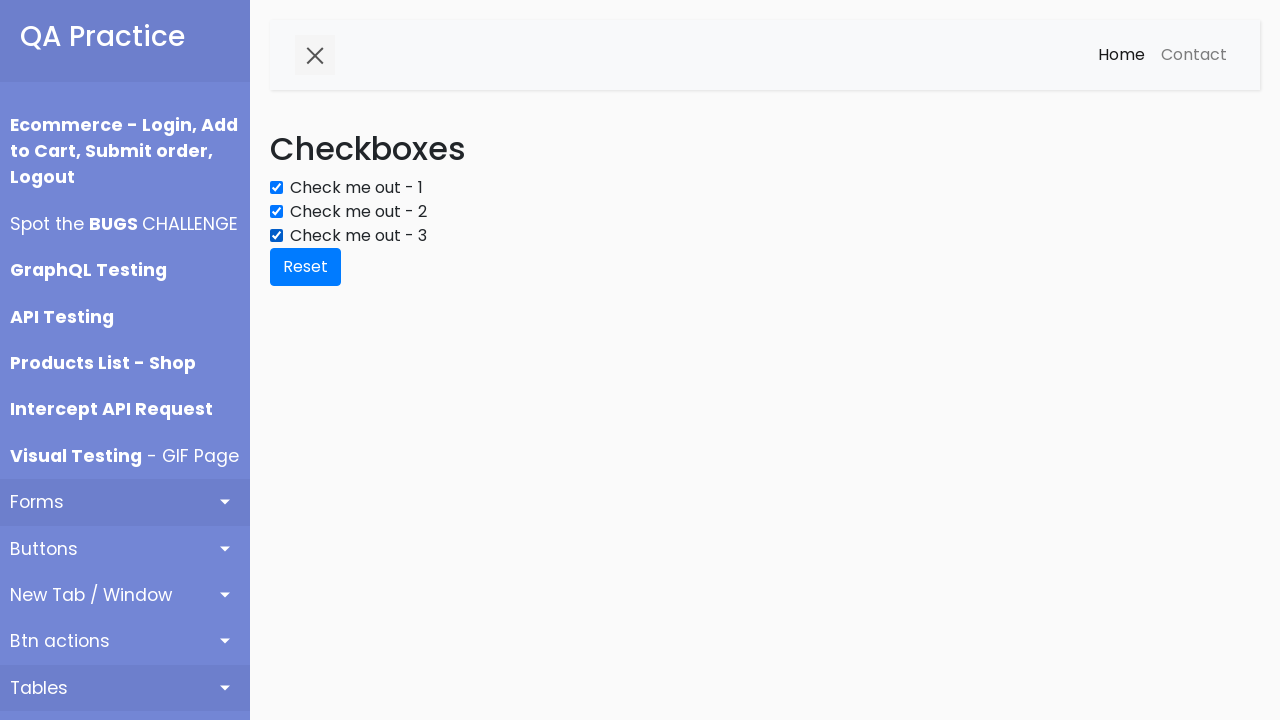

Verified checkbox 2 is checked
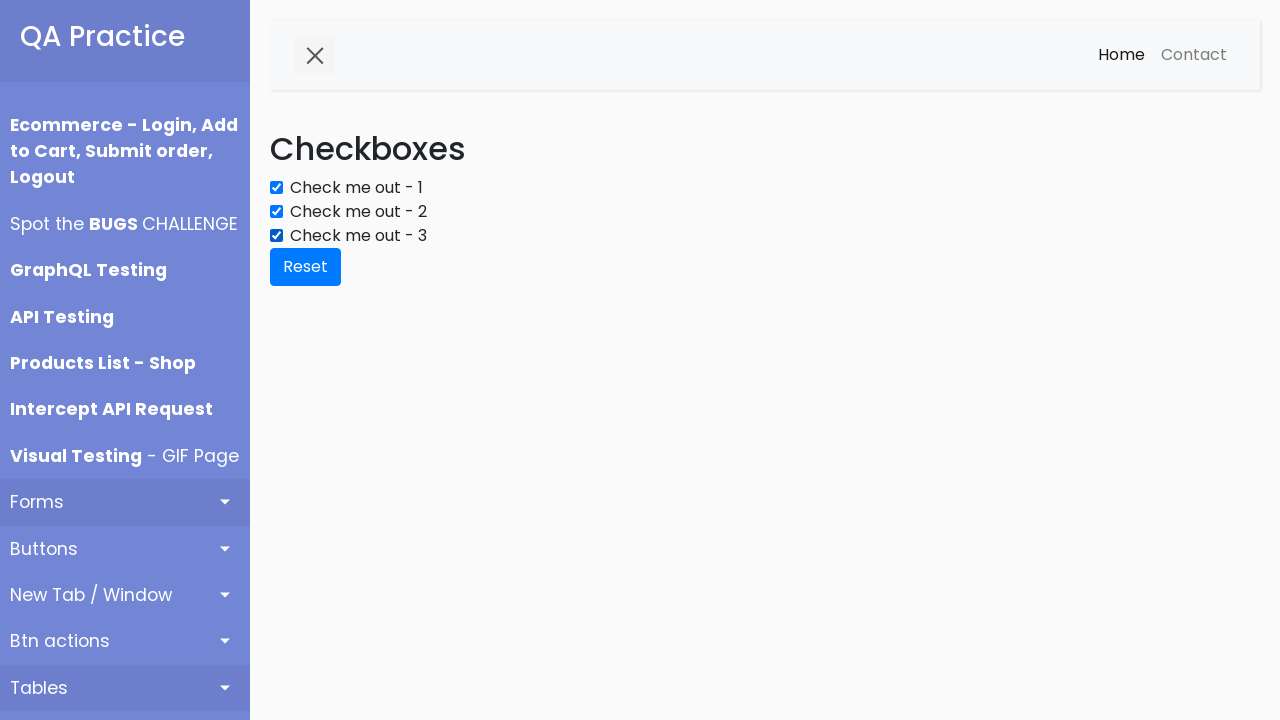

Verified checkbox 3 is checked
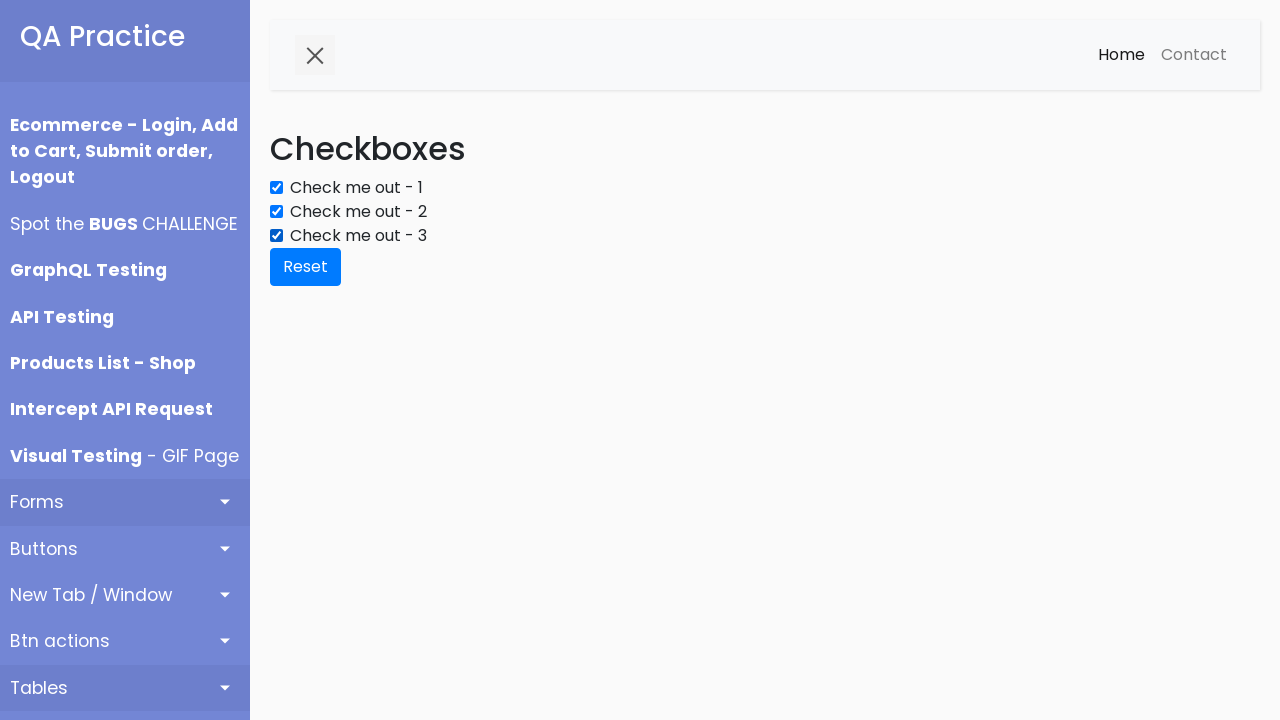

Clicked Reset button at (306, 267) on [class*="btn btn-primary"]
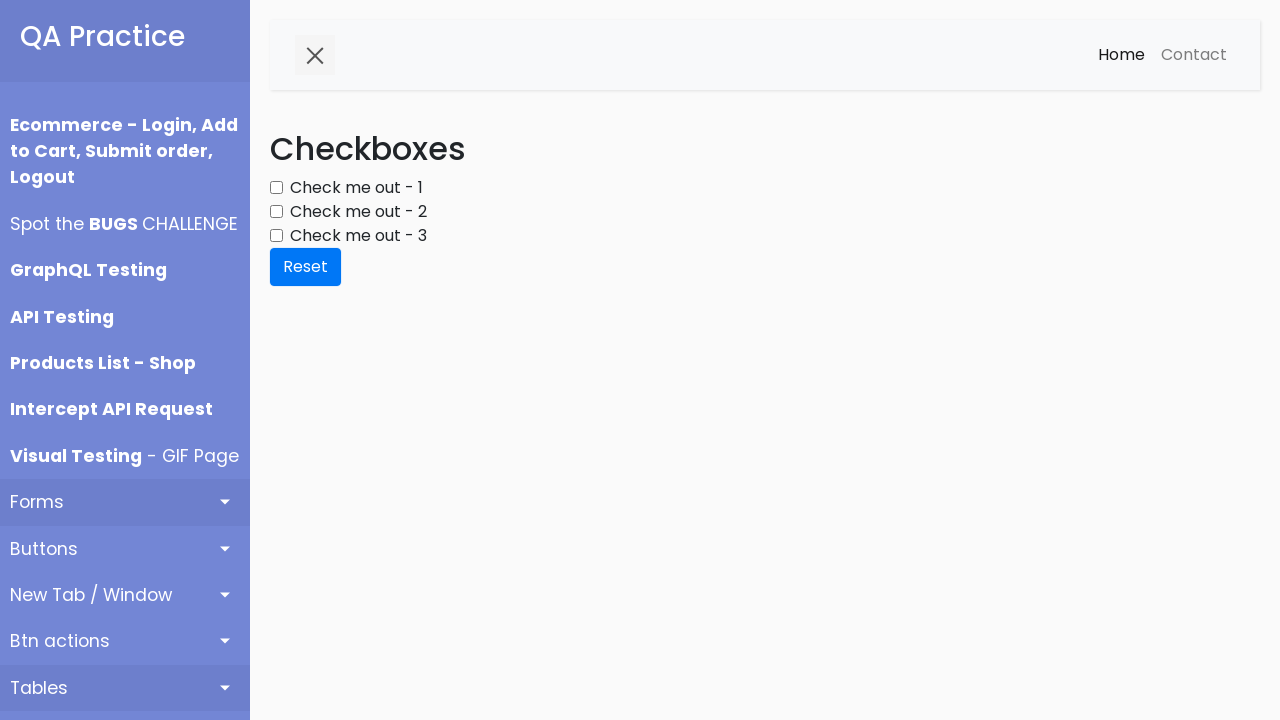

Verified checkbox 1 is unchecked after reset
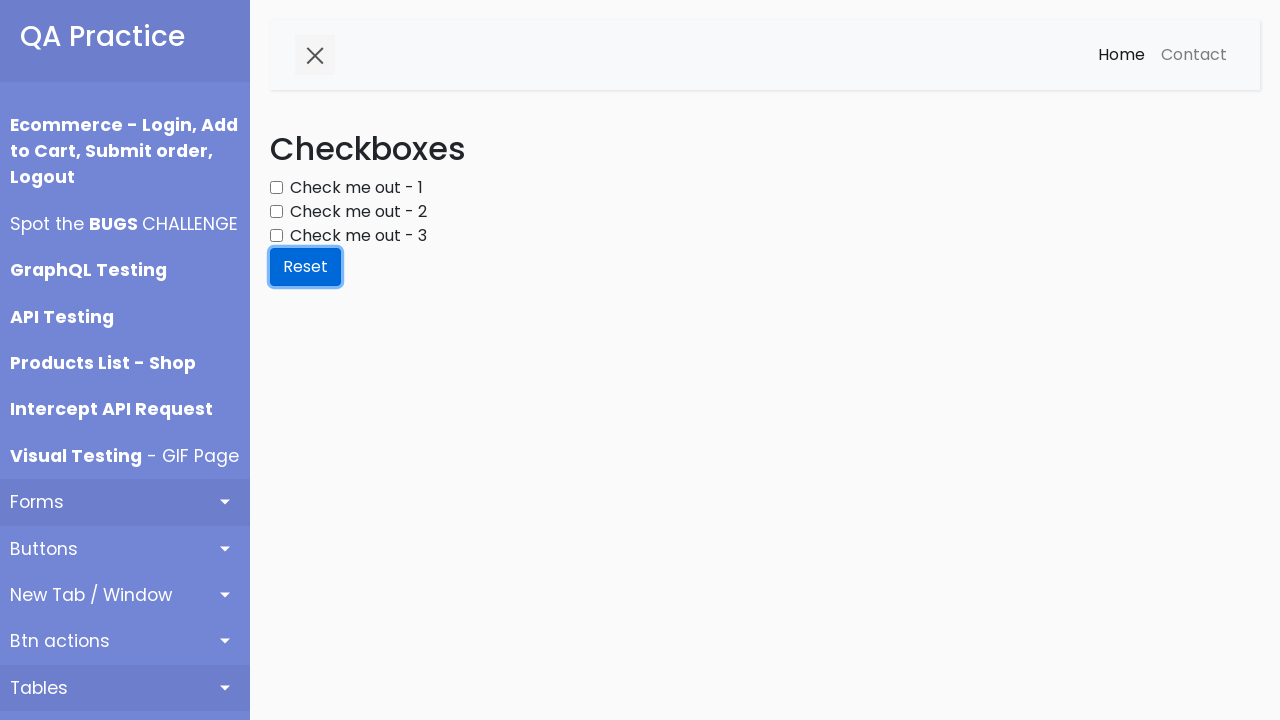

Verified checkbox 2 is unchecked after reset
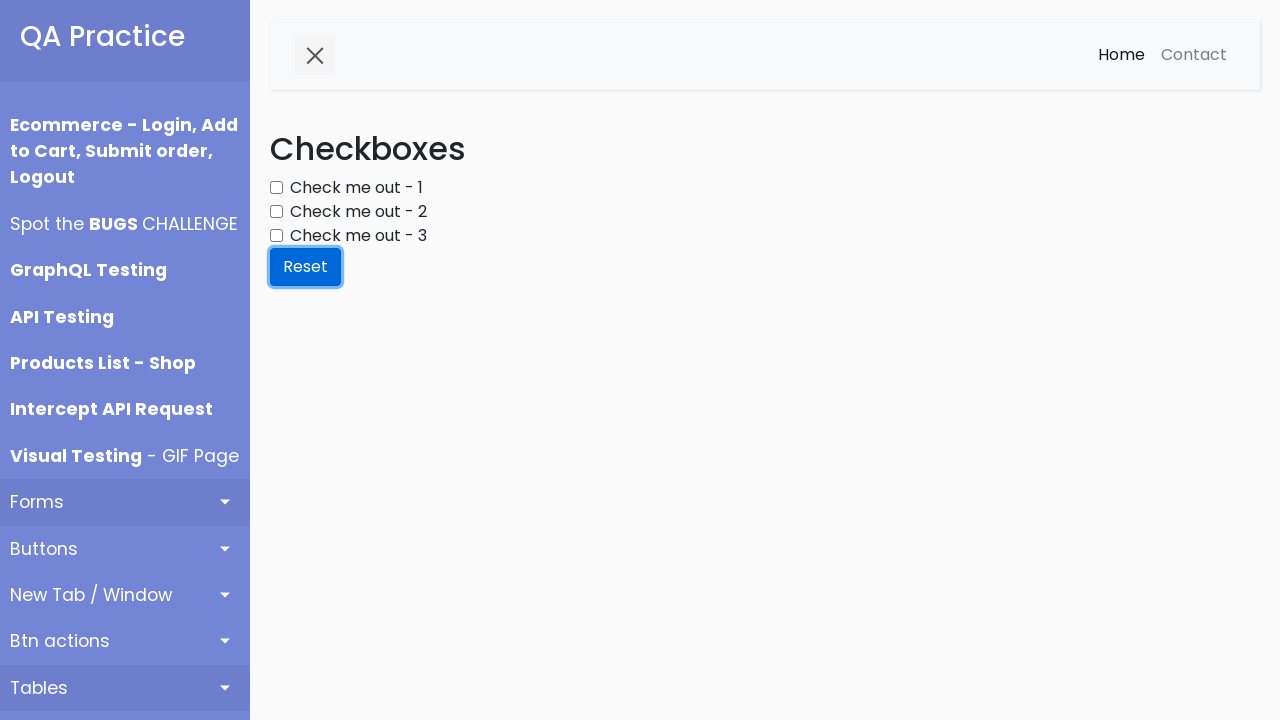

Verified checkbox 3 is unchecked after reset
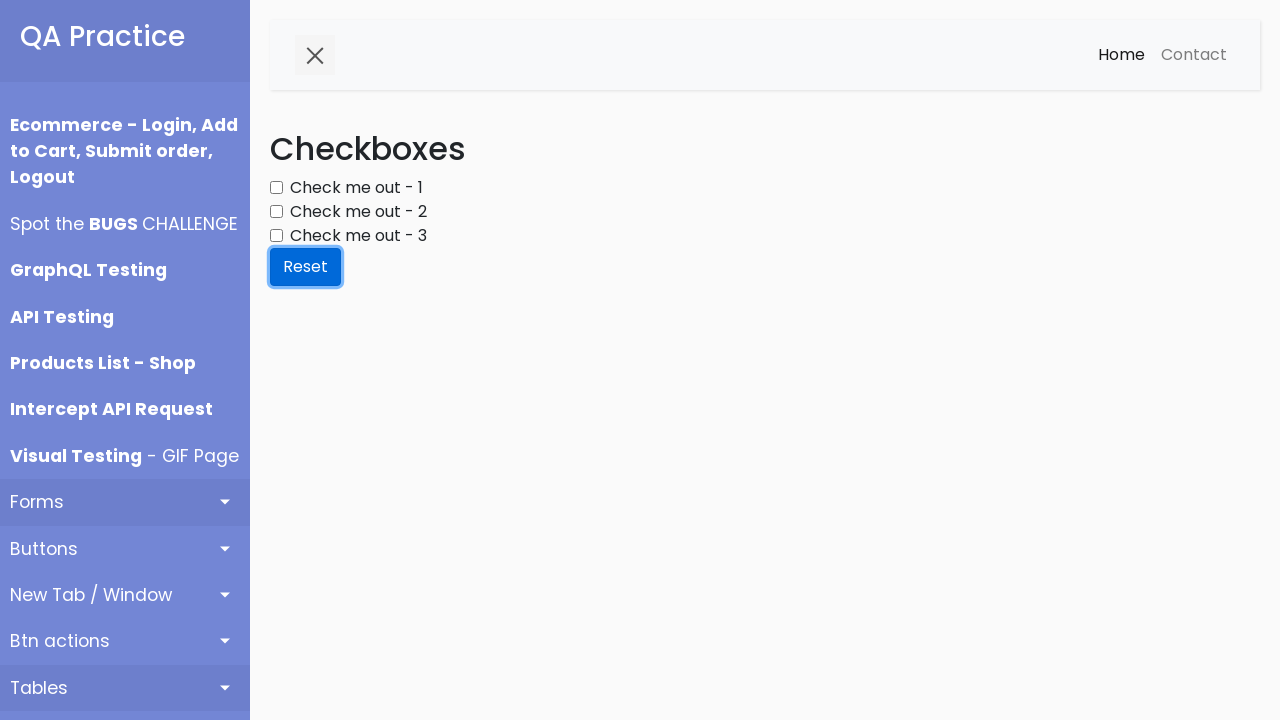

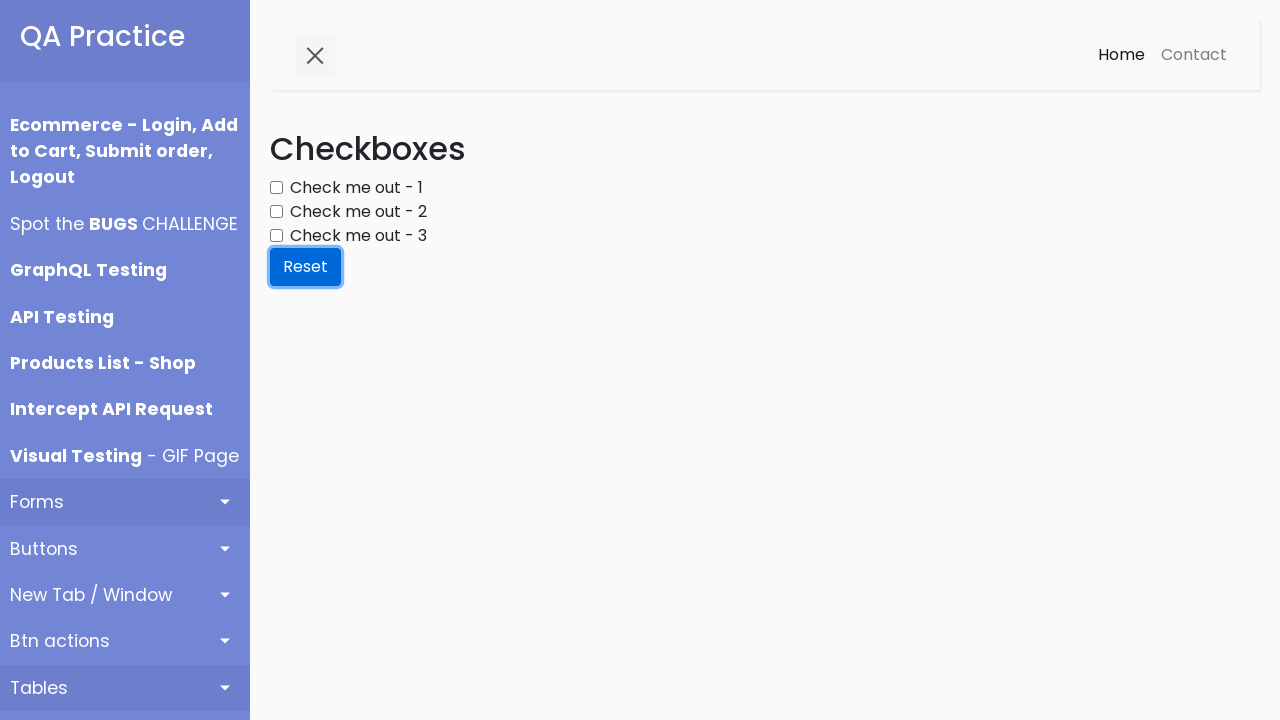